Tests toggling dark mode on and off by clicking the mode toggle button twice

Starting URL: https://marcogarujo.netlify.app/

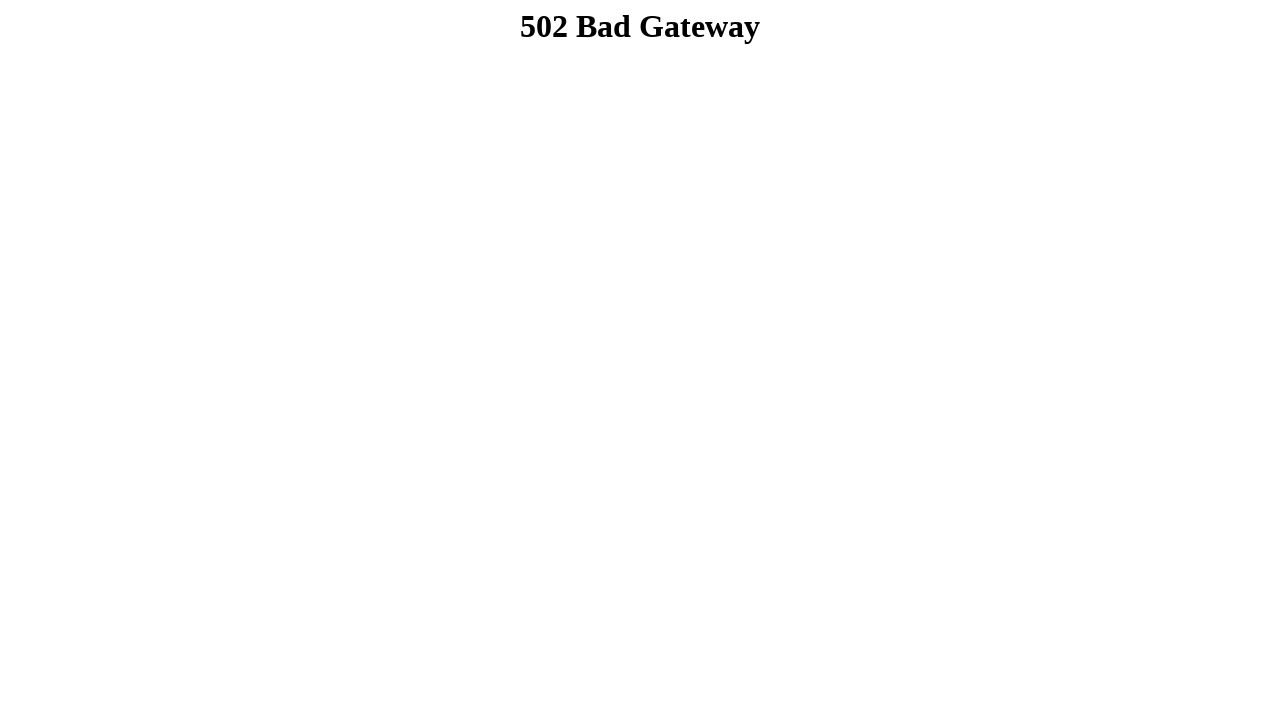

Navigated to Marco Garujo's portfolio website
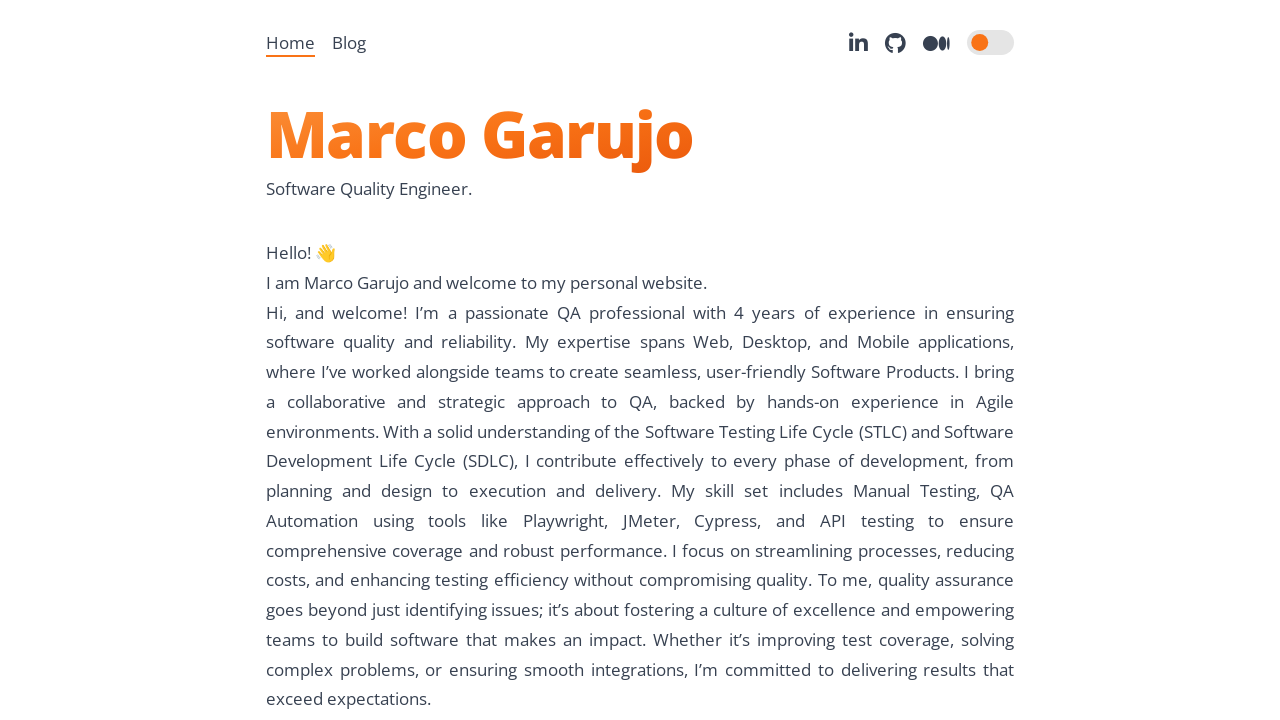

Clicked mode toggle button to turn dark mode on at (991, 42) on xpath=//*[@id="mode-toggle"]
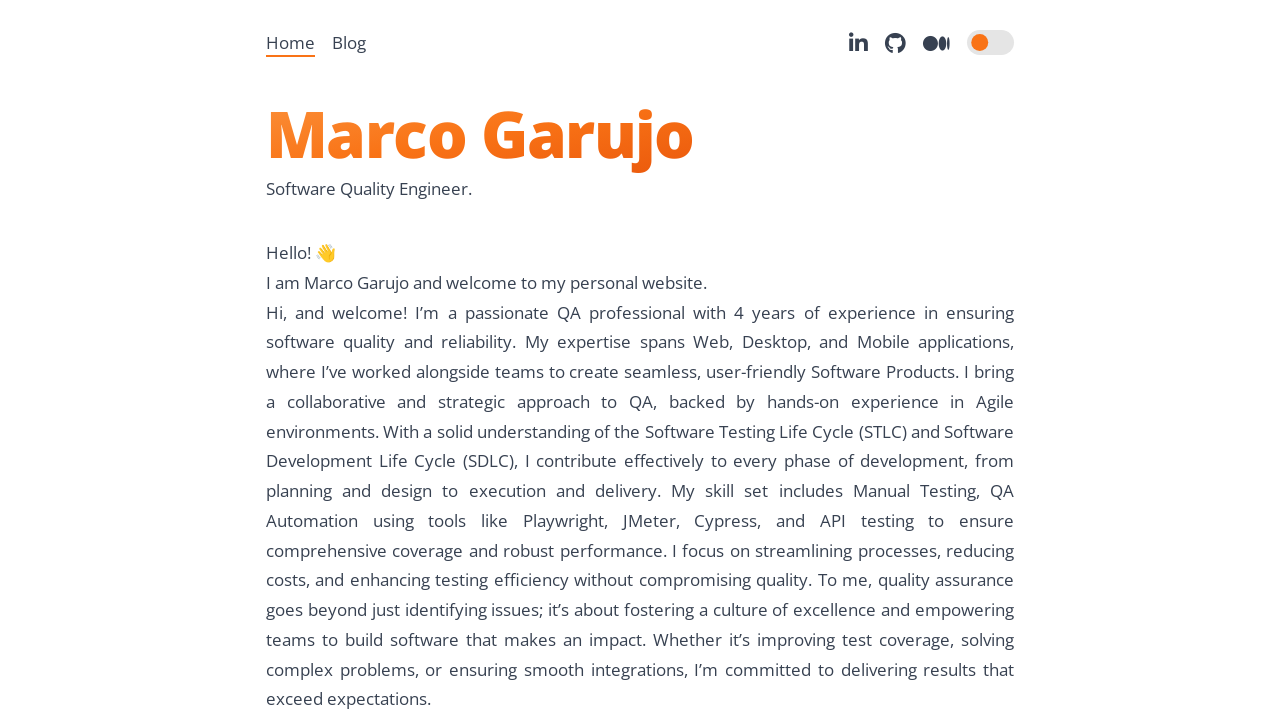

Clicked mode toggle button to turn dark mode off at (991, 42) on xpath=//*[@id="mode-toggle"]
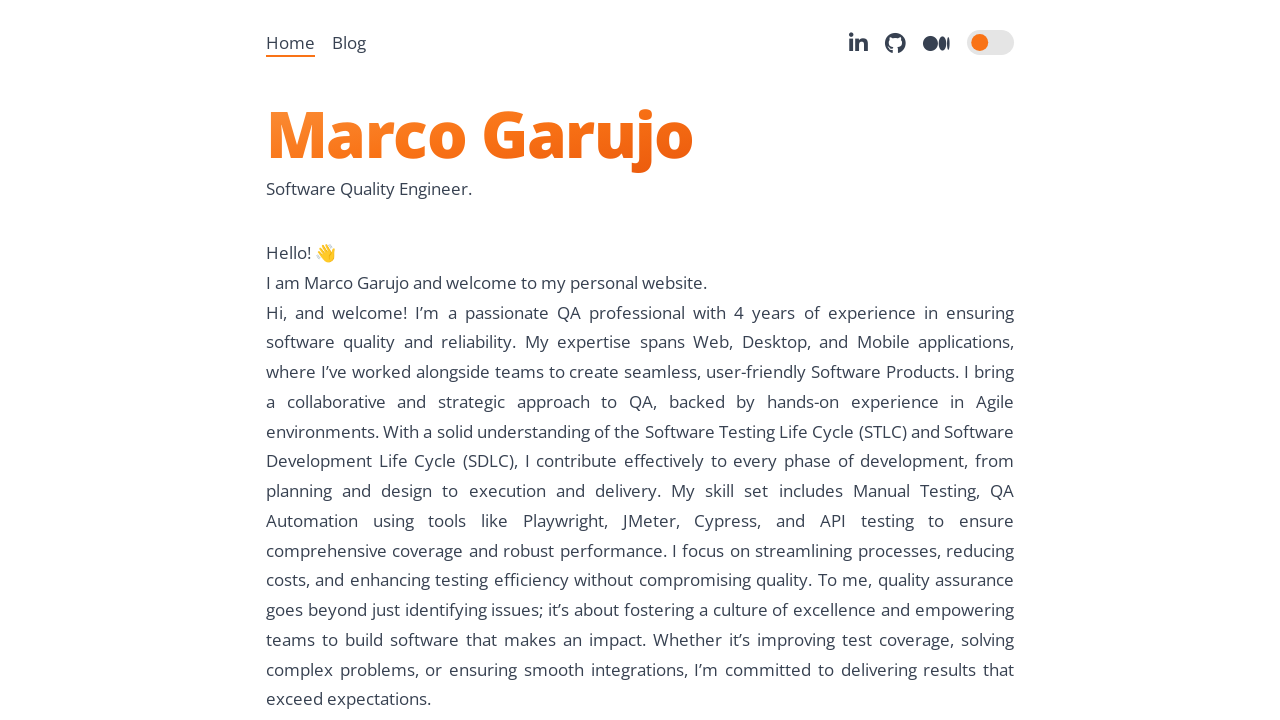

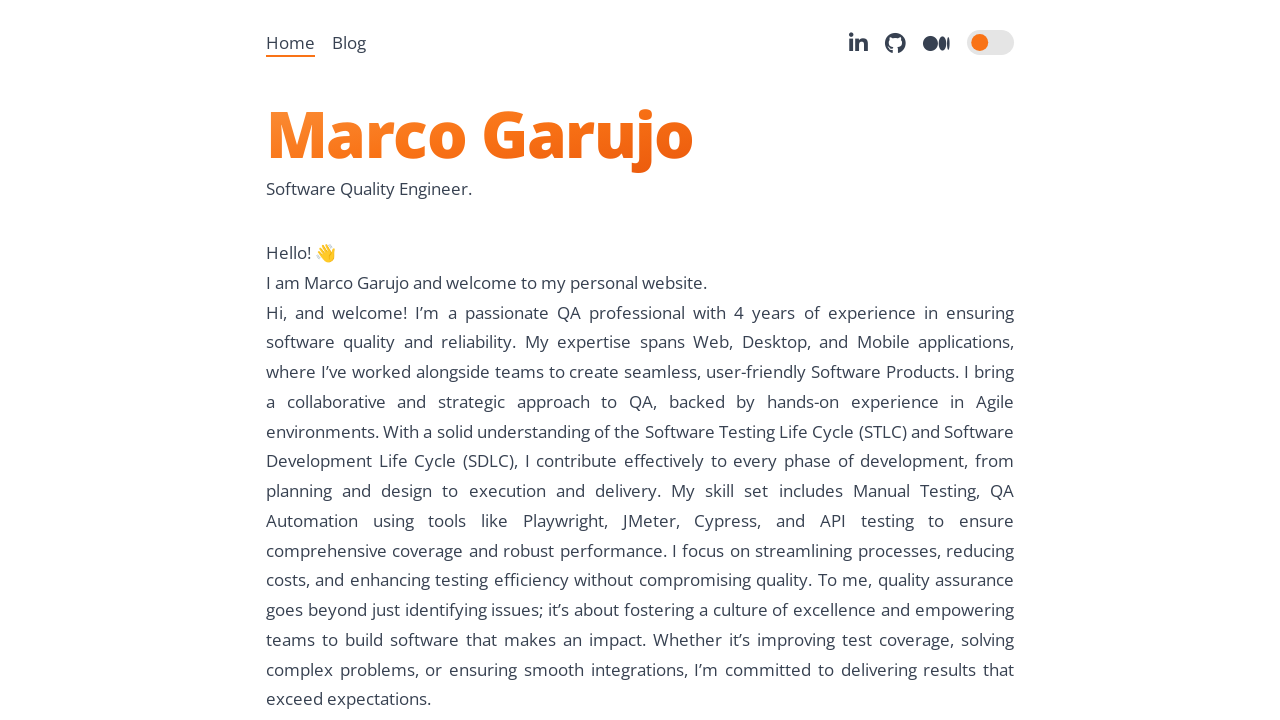